Tests window handling by clicking a link that opens a new window, extracting email text from the new window, and using it to fill a form field in the original window

Starting URL: https://rahulshettyacademy.com/loginpagePractise/

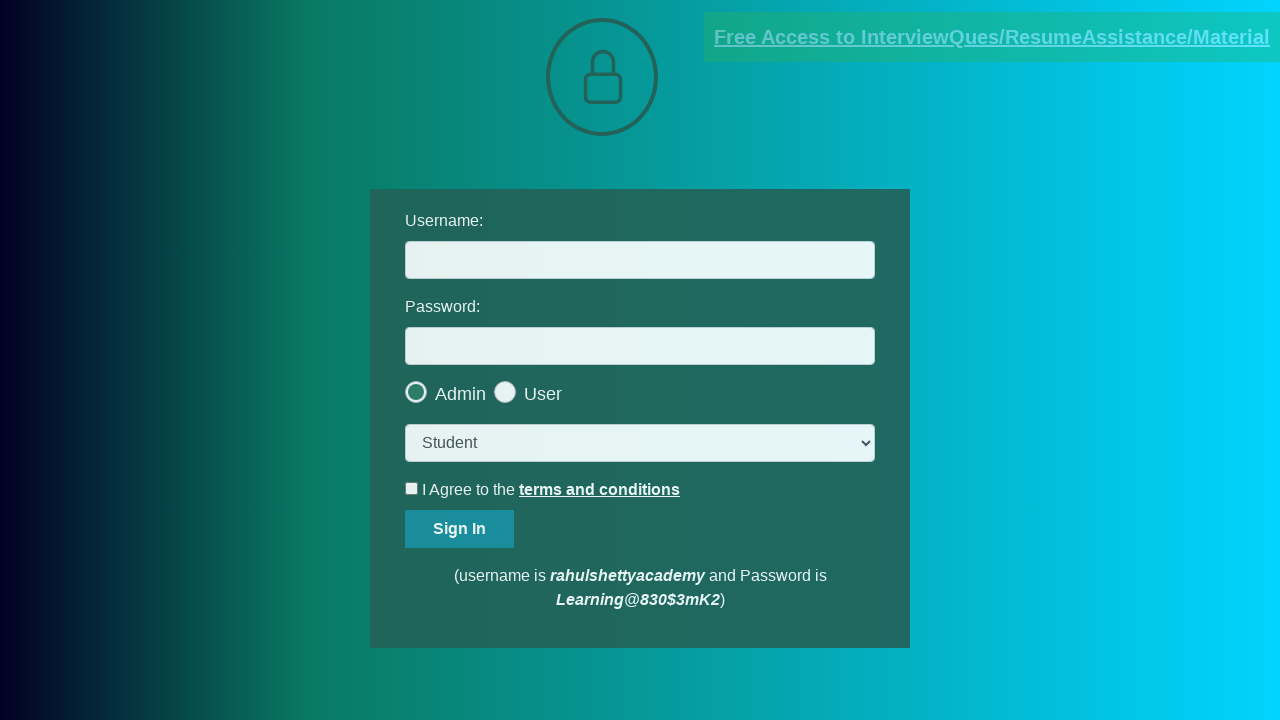

Clicked blinking text link to open new window at (992, 37) on .blinkingText
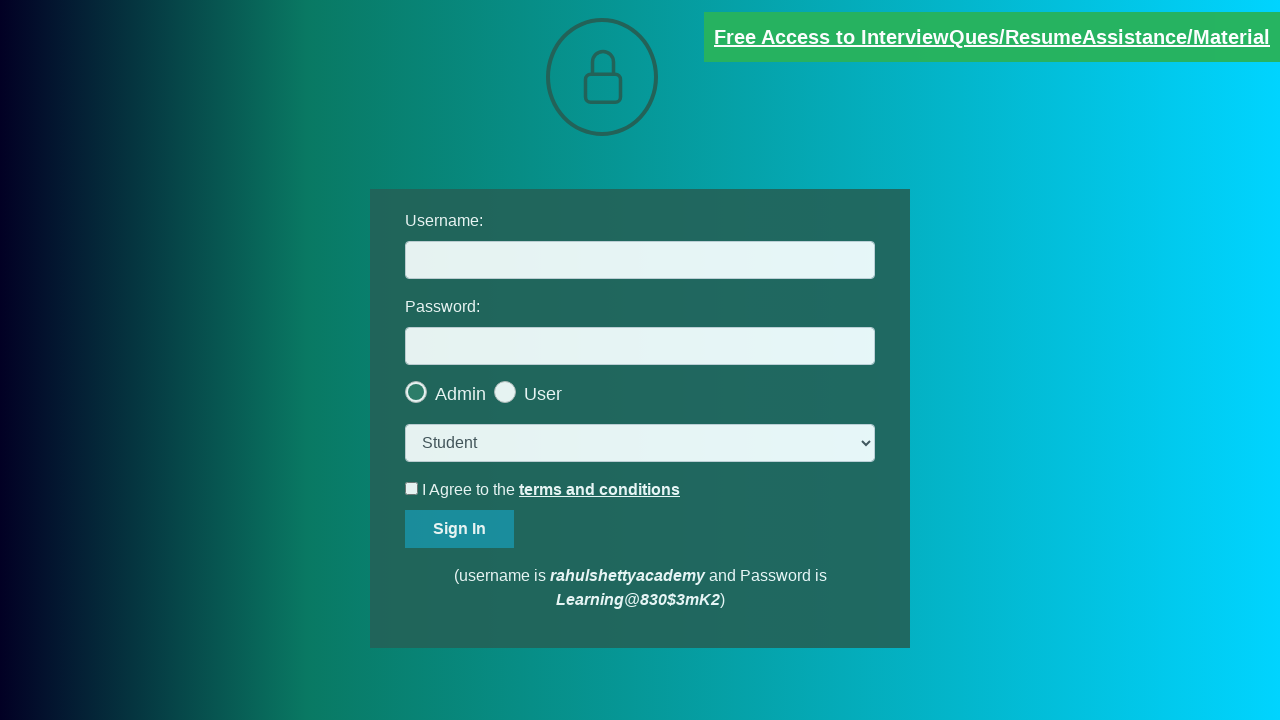

New window/tab opened and captured
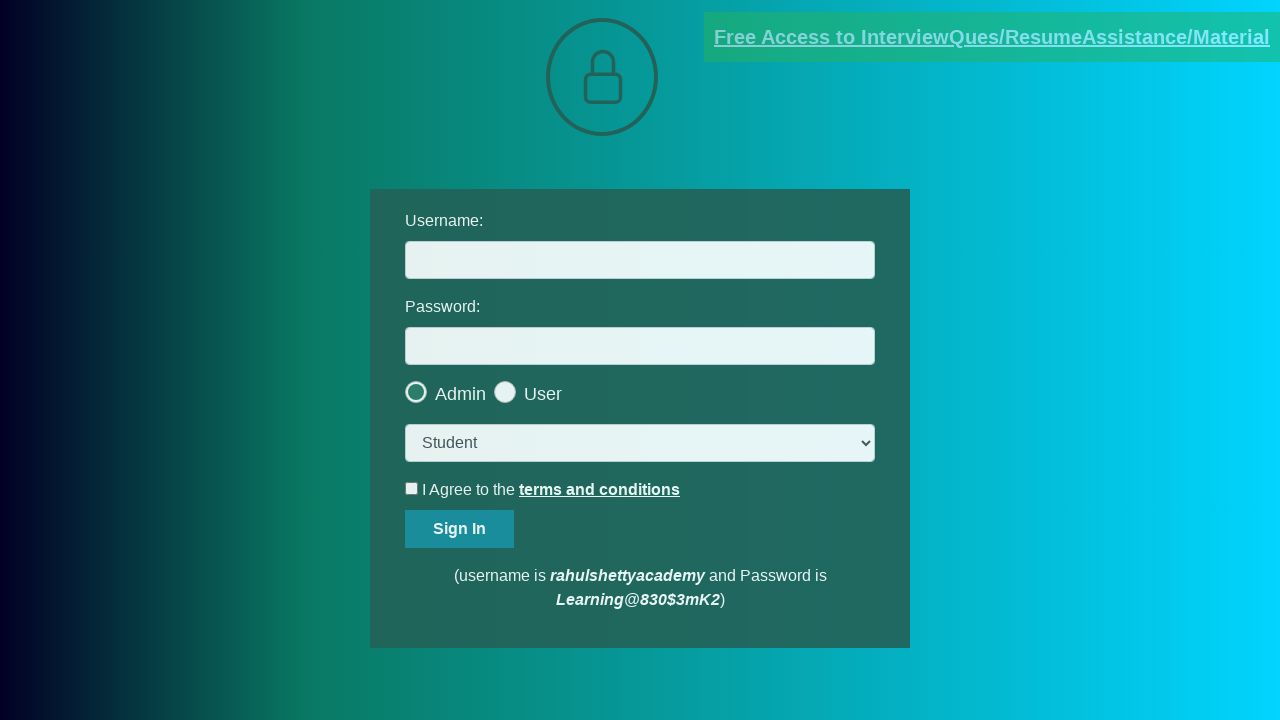

Extracted red paragraph text from new window
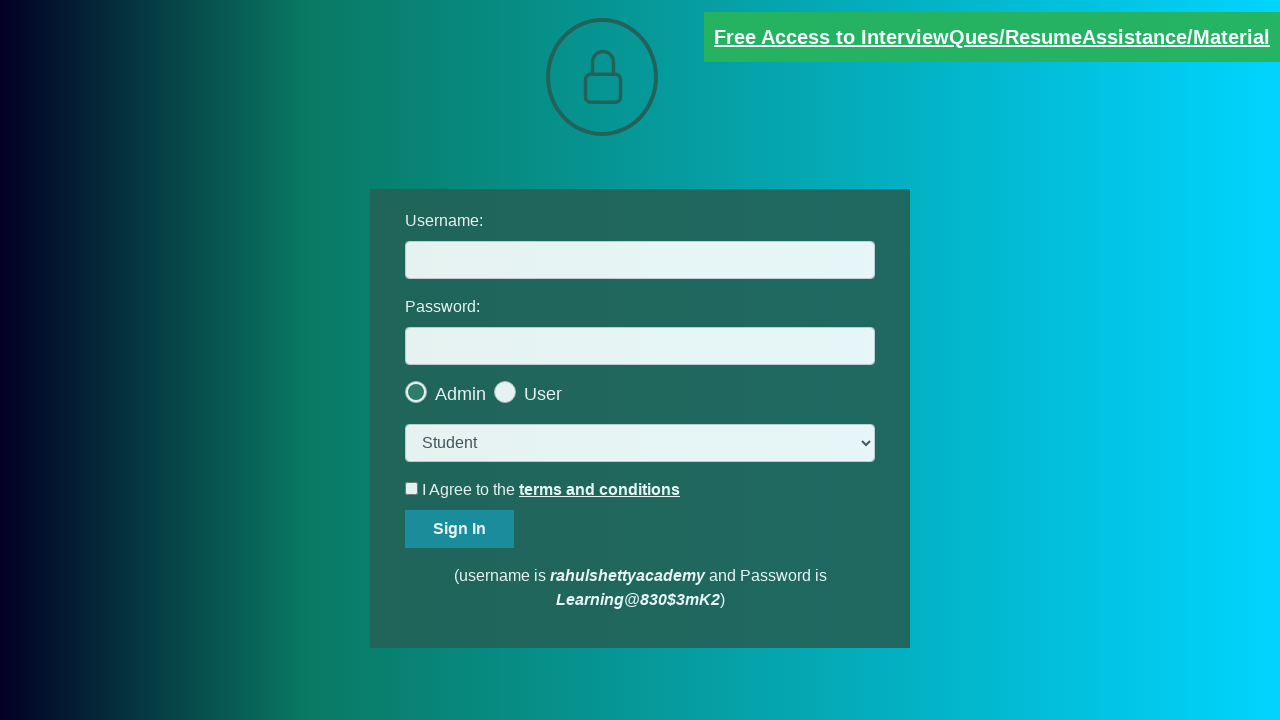

Parsed email address from text: mentor@rahulshettyacademy.com
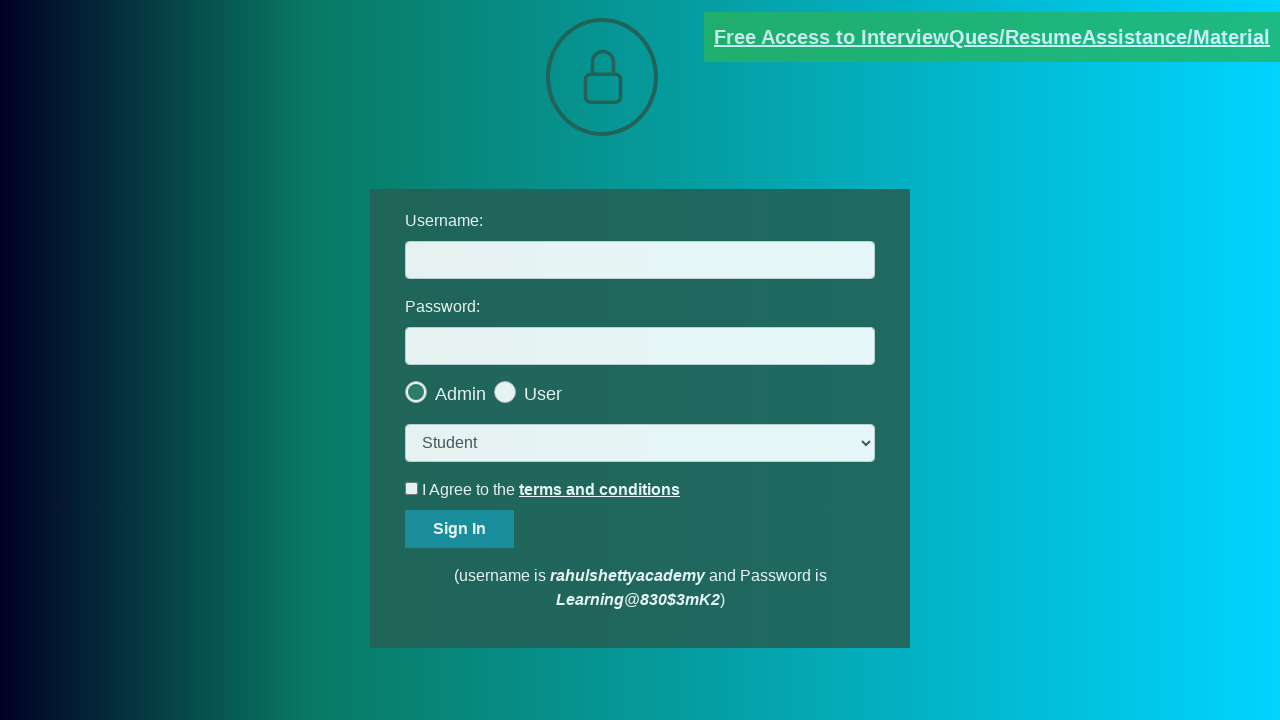

Filled username field with extracted email address on #username
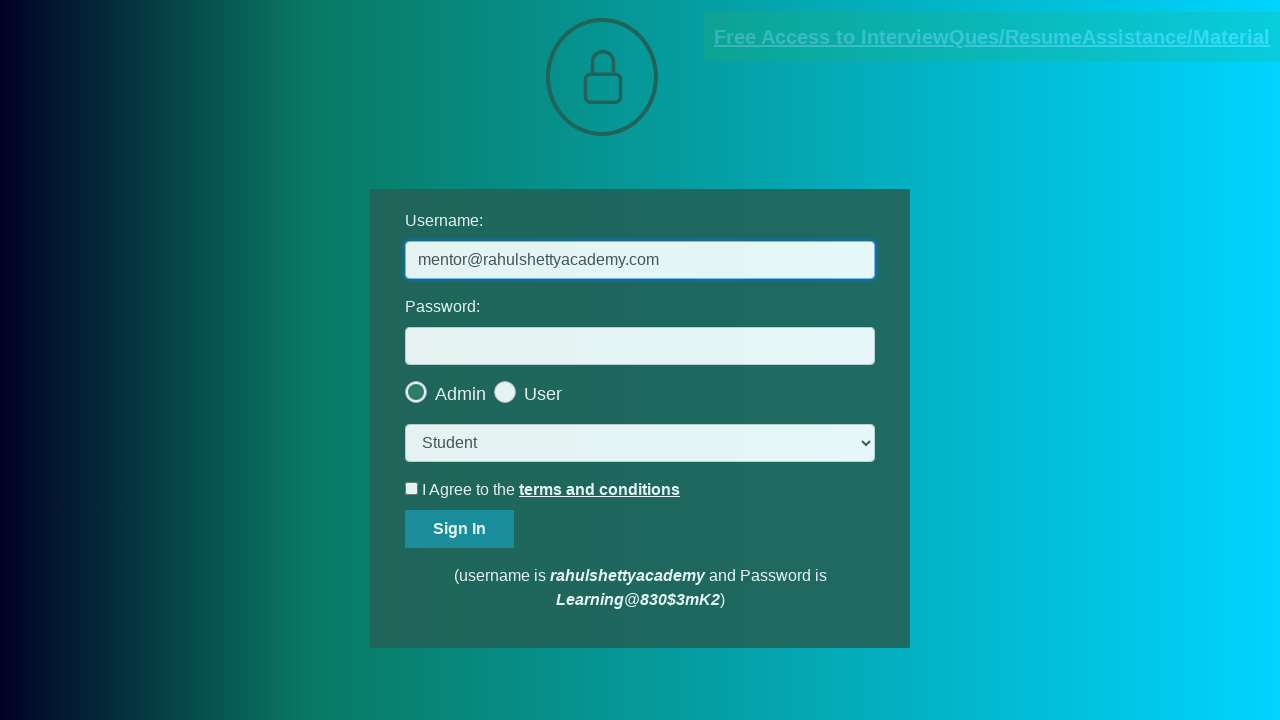

Closed the new window/tab
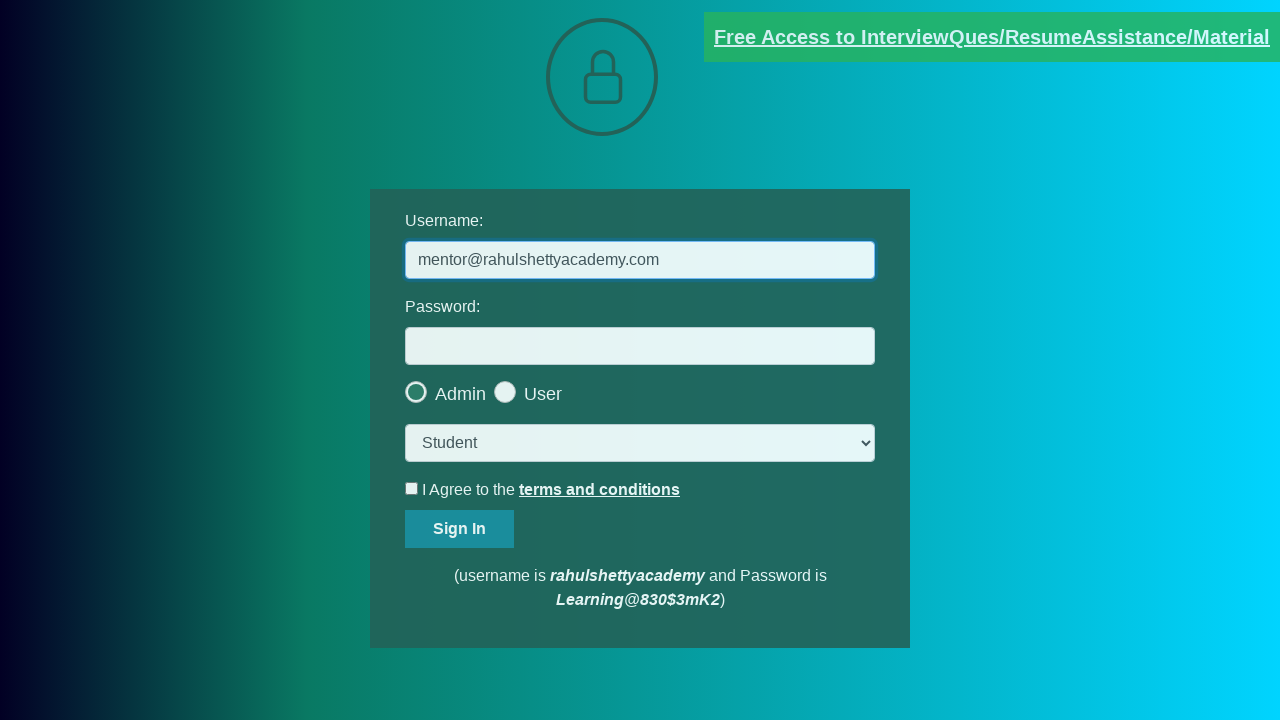

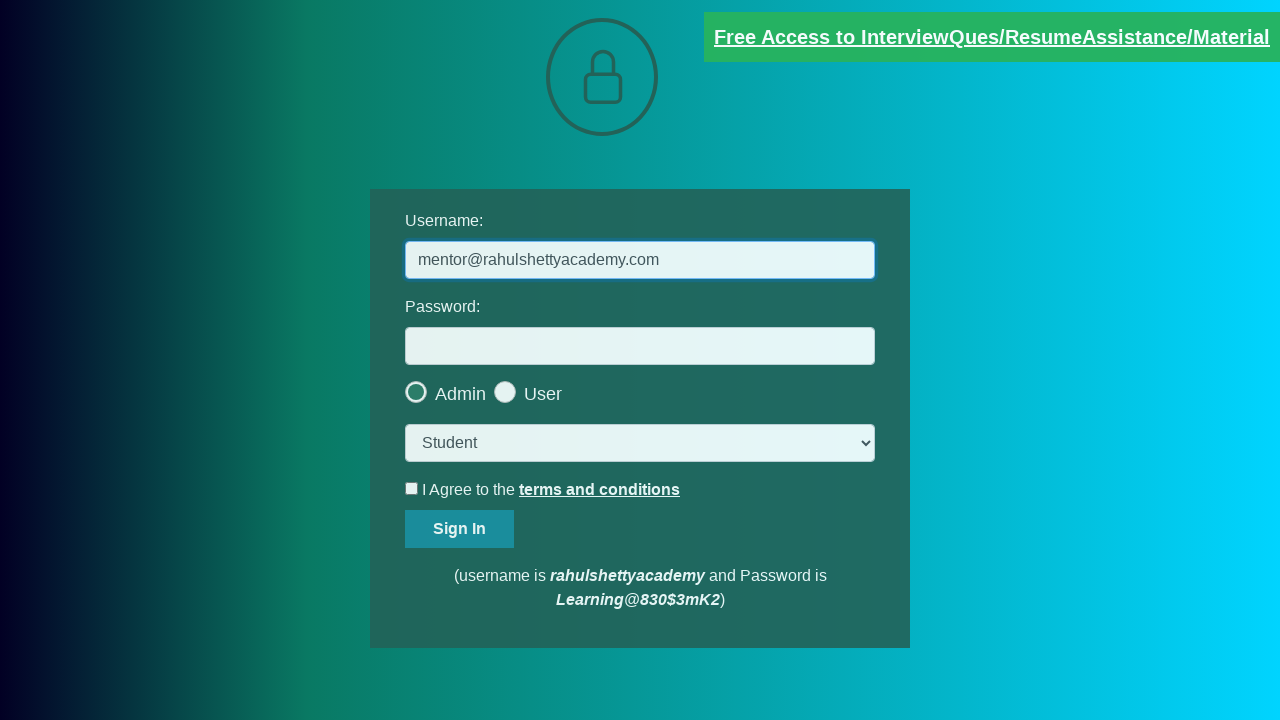